Tests selecting the "Impressive" radio button and verifying the result text displays "Impressive"

Starting URL: https://demoqa.com

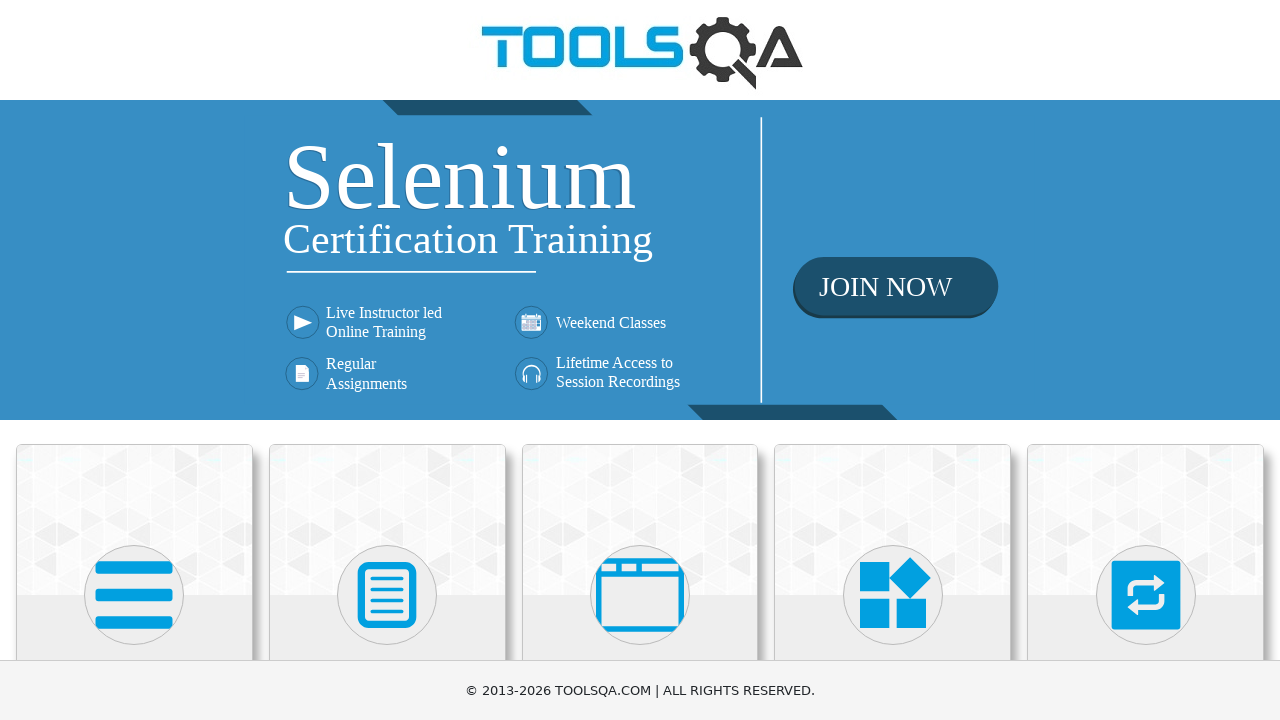

Clicked 'Elements' card on main page at (134, 360) on text=Elements
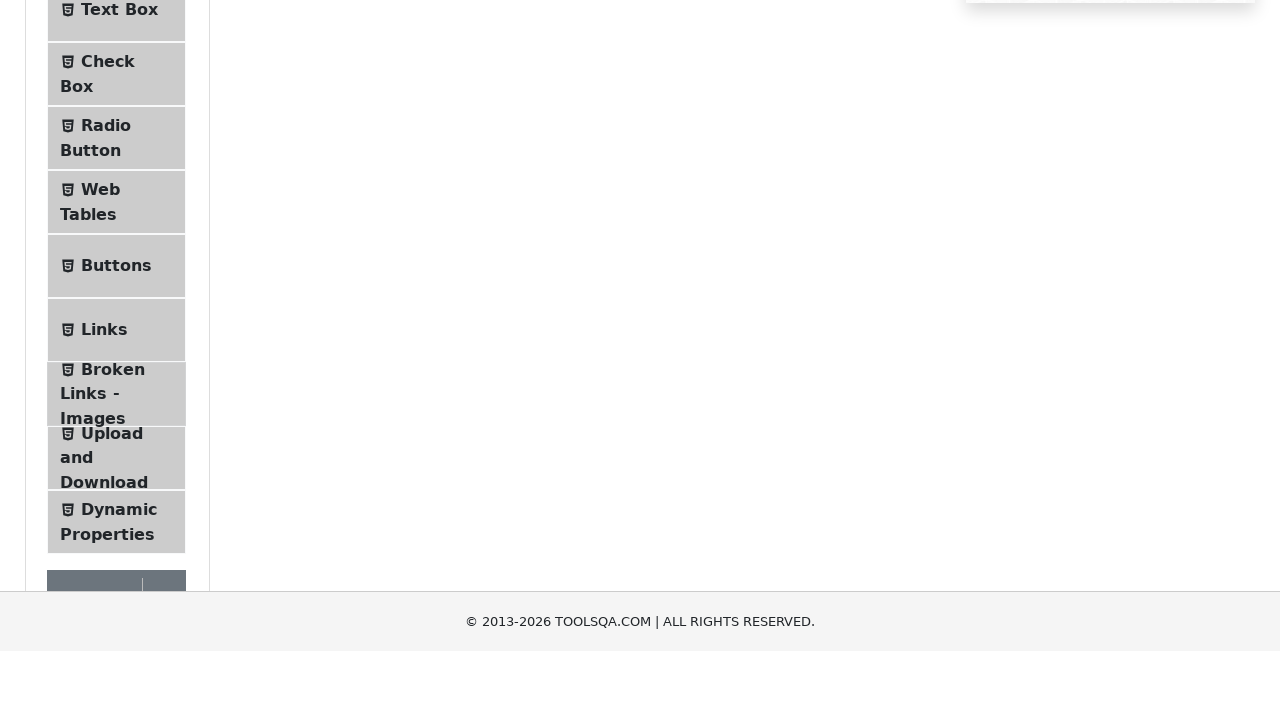

Clicked 'Radio Button' in the navigation menu at (106, 376) on text=Radio Button
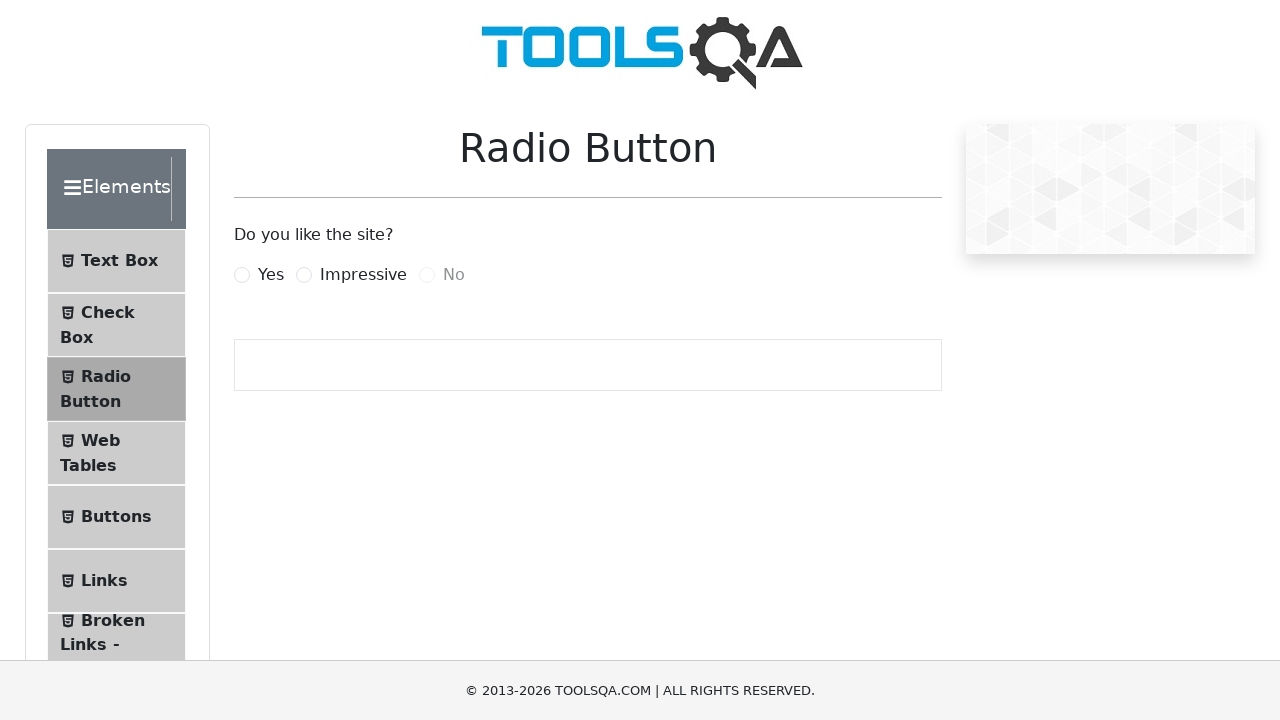

Clicked 'Impressive' radio button at (363, 275) on label[for='impressiveRadio']
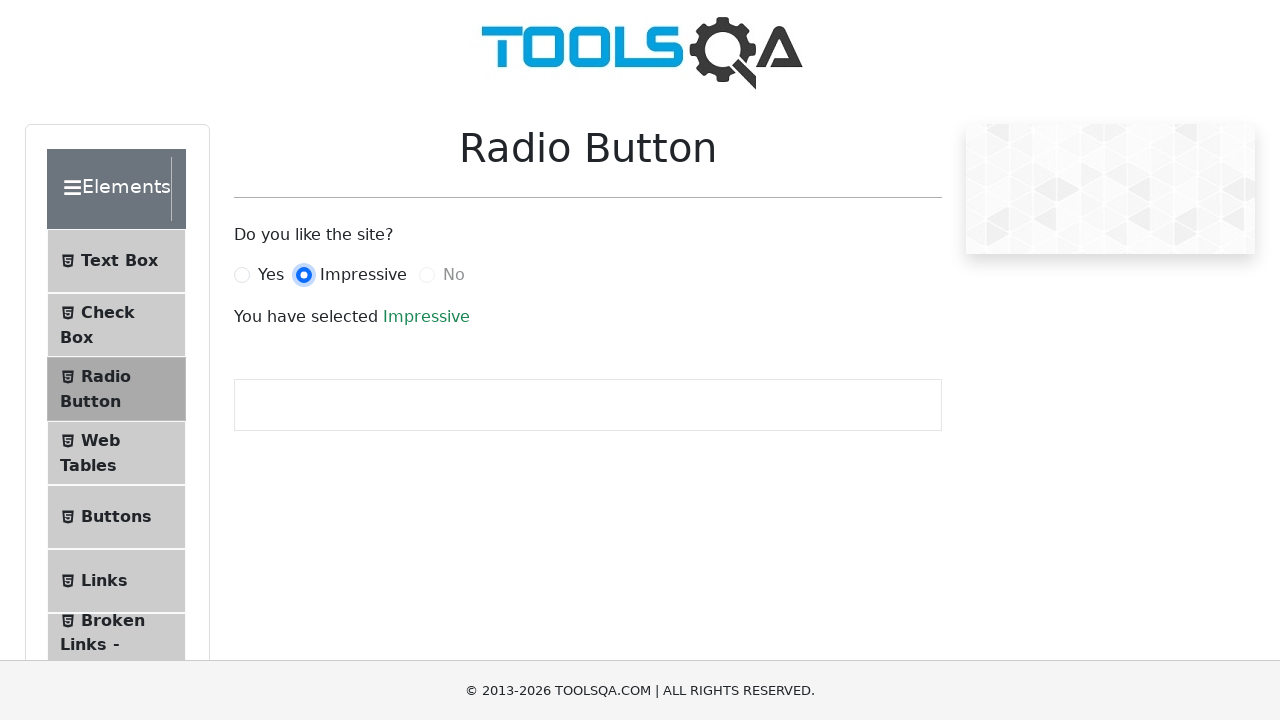

Verified result text displays 'You have selected Impressive'
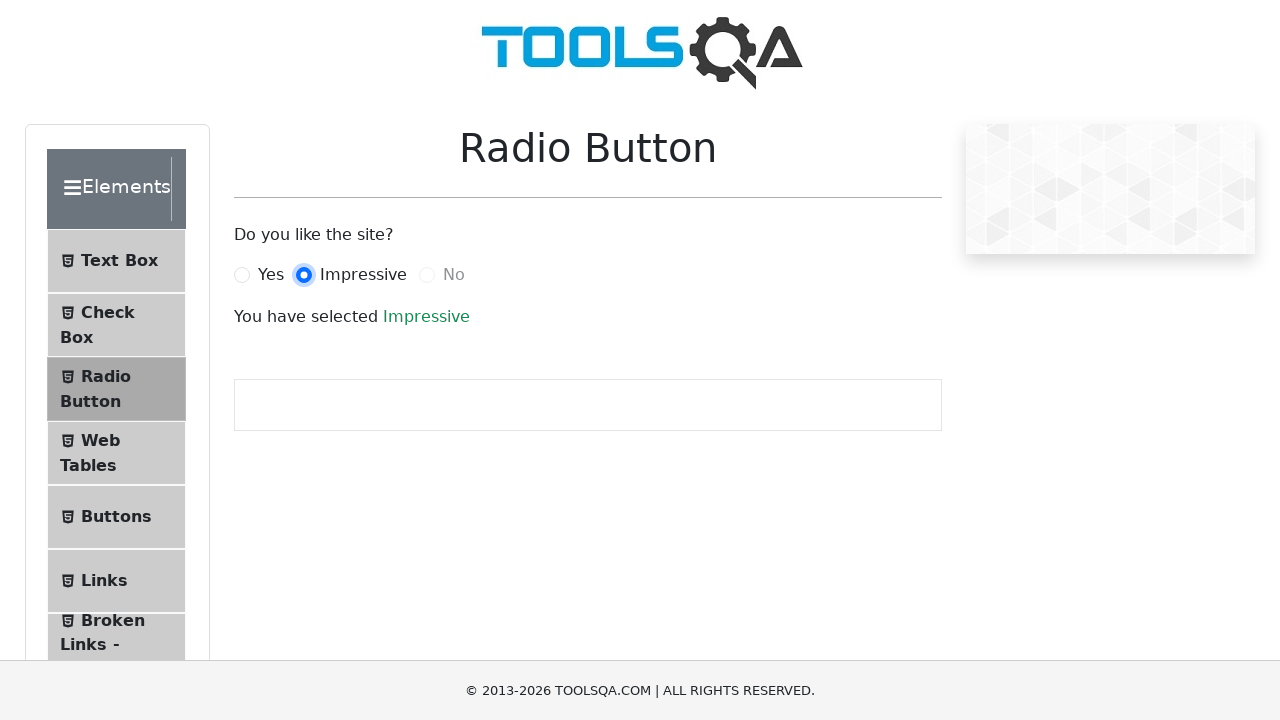

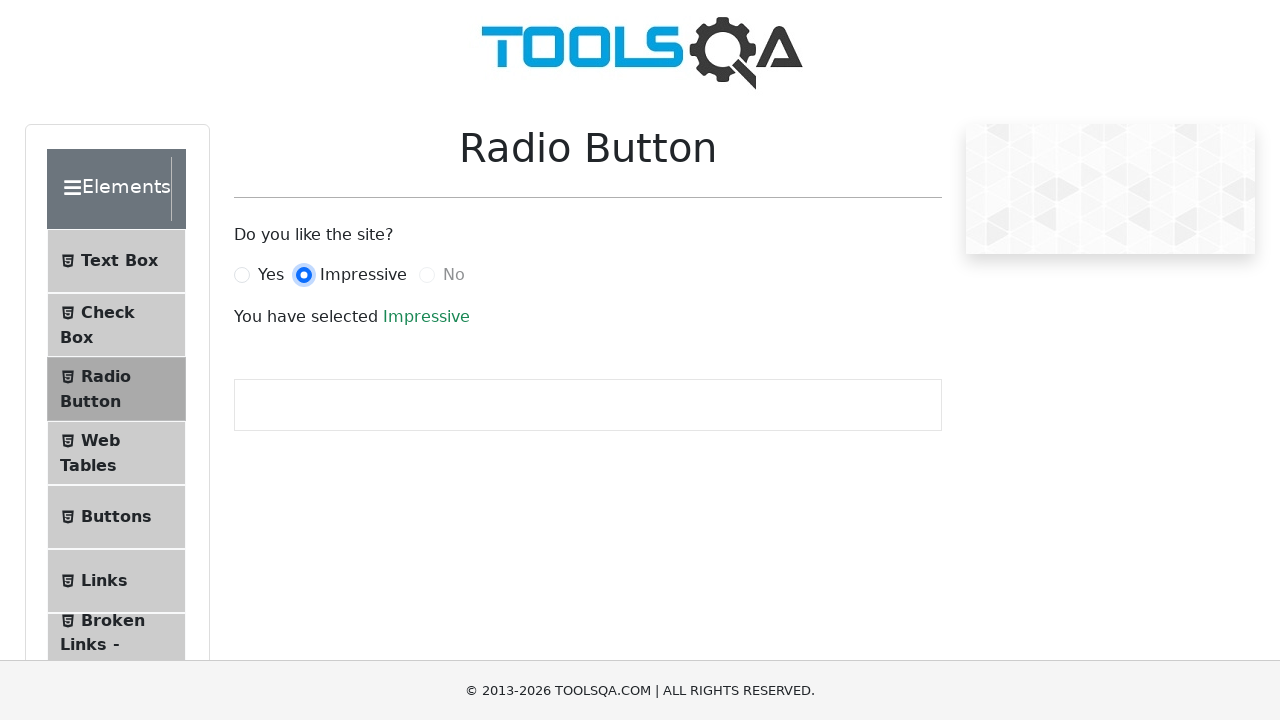